Tests opening a new browser tab by clicking a link and verifies the new tab navigates to the correct URL and displays the expected content

Starting URL: https://zimaev.github.io/tabs/

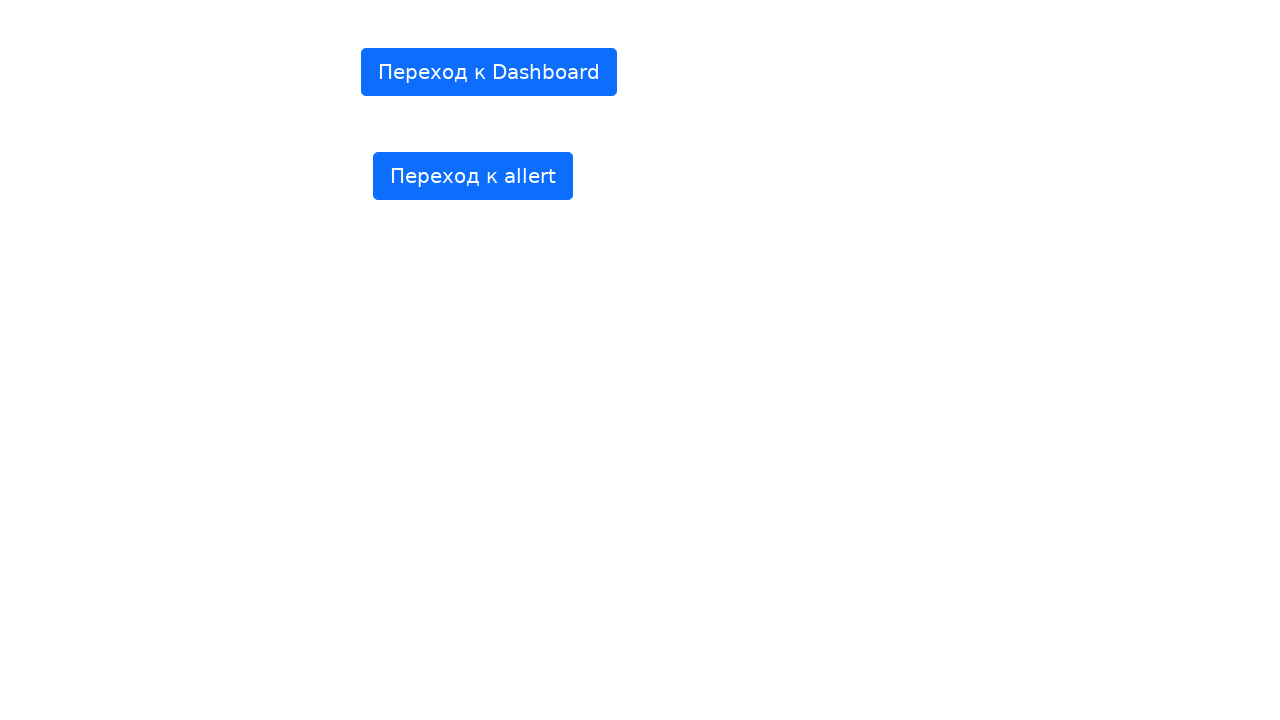

Clicked 'Переход к Dashboard' link to open new tab at (489, 72) on internal:text="\u041f\u0435\u0440\u0435\u0445\u043e\u0434 \u043a Dashboard"i
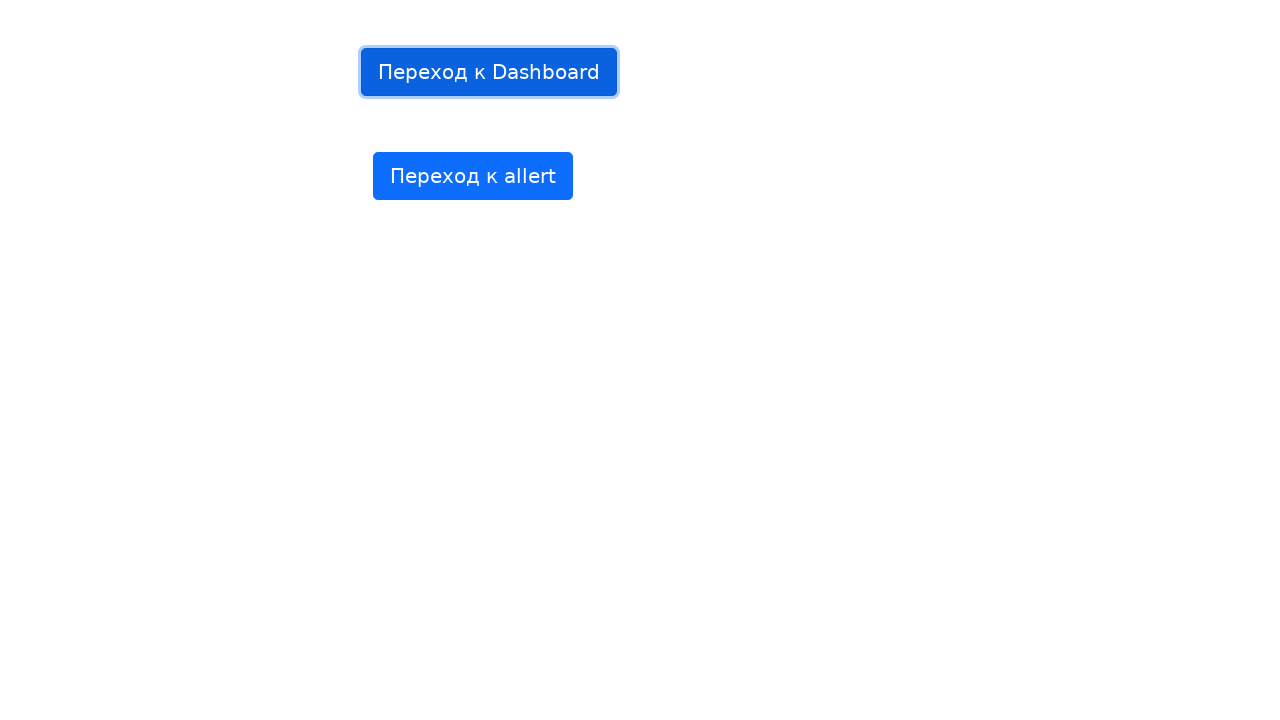

Captured new tab/page object
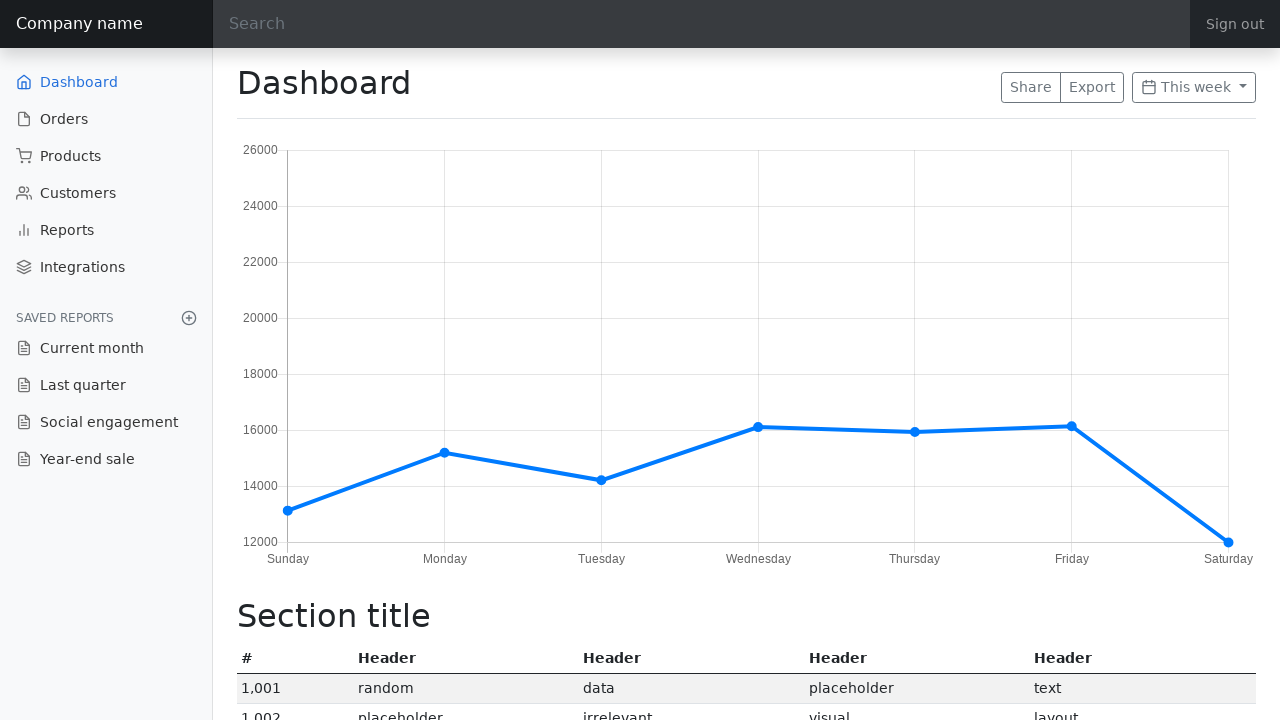

New tab finished loading
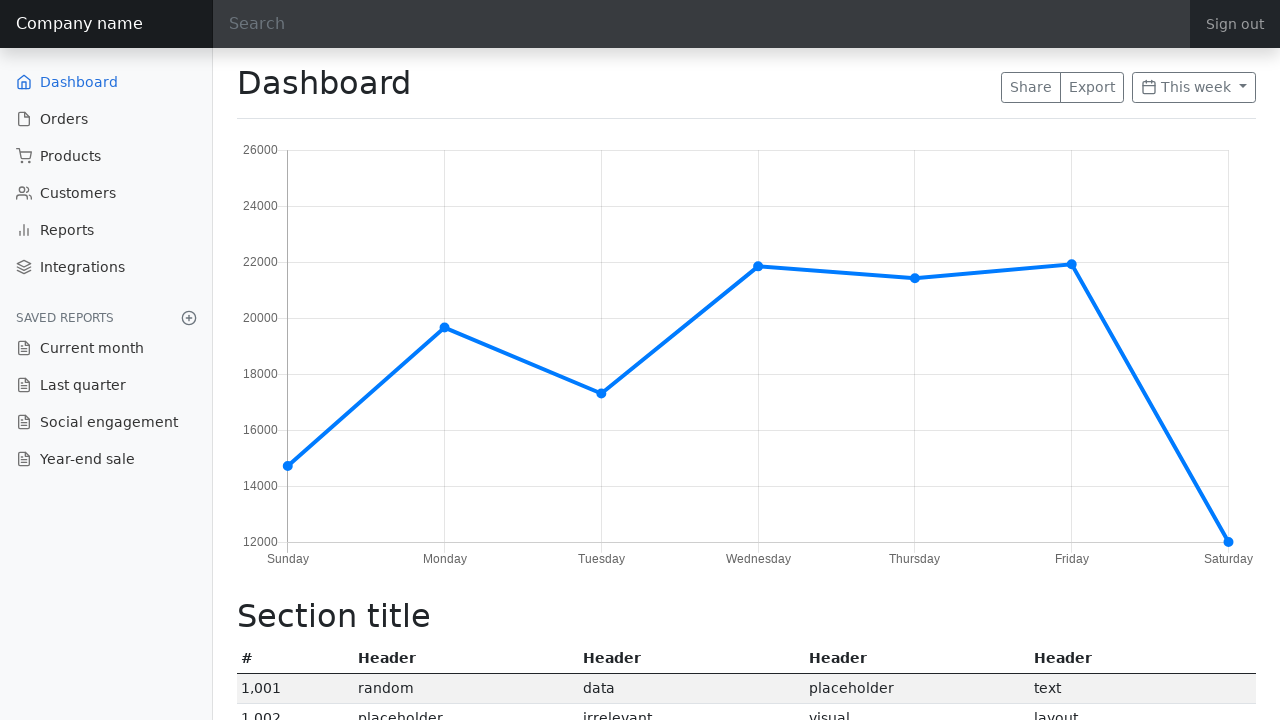

Verified new tab URL is correct: https://zimaev.github.io/tabs/dashboard/index.html?
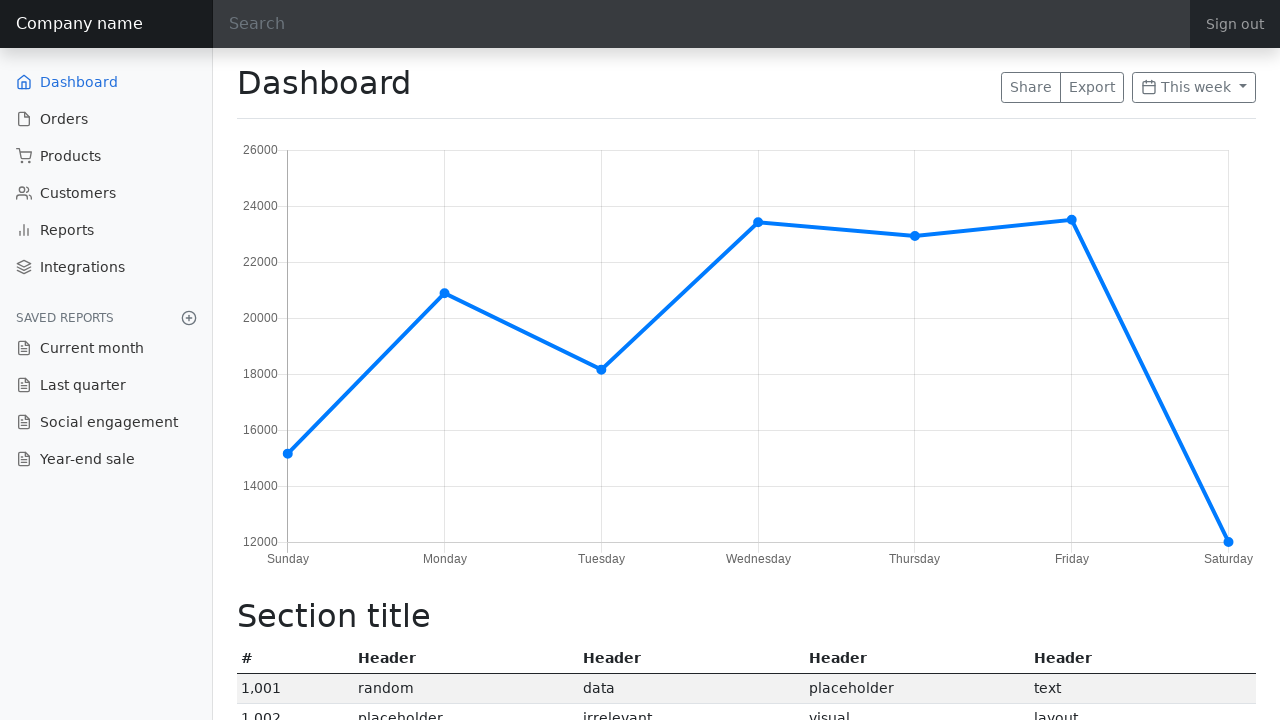

Located 'Sign out' link element
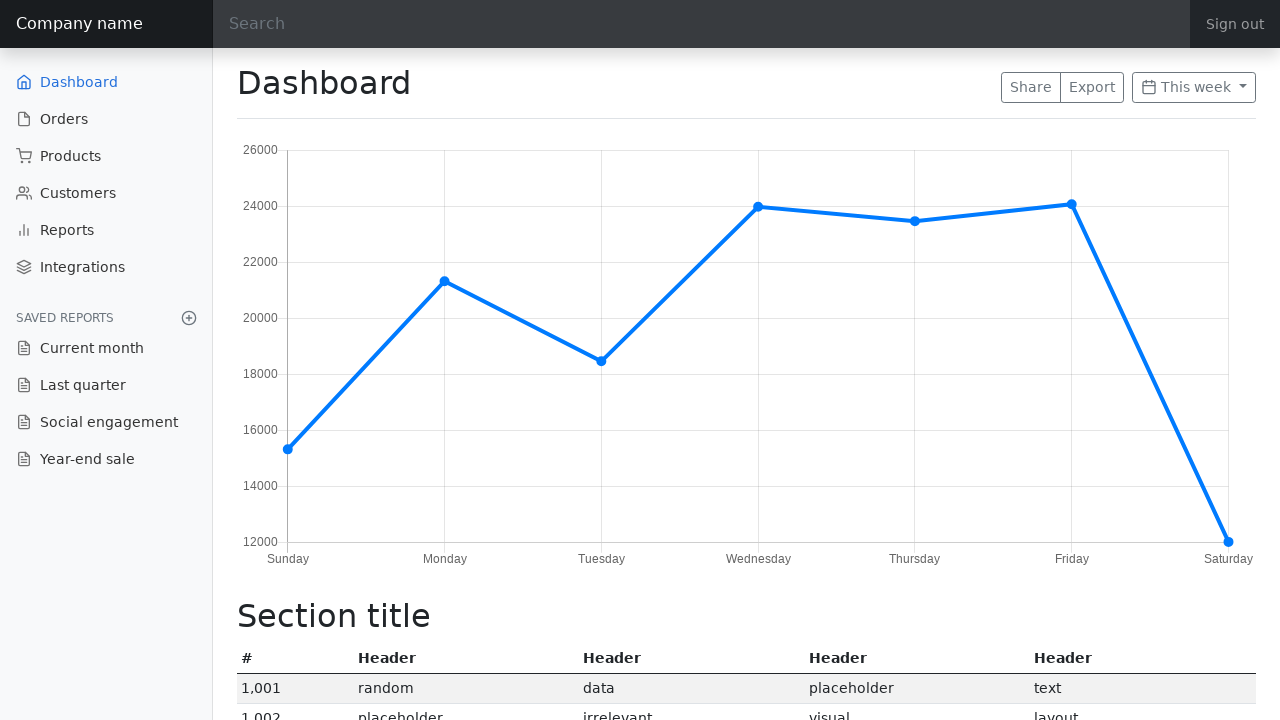

Verified 'Sign out' link is visible on new tab
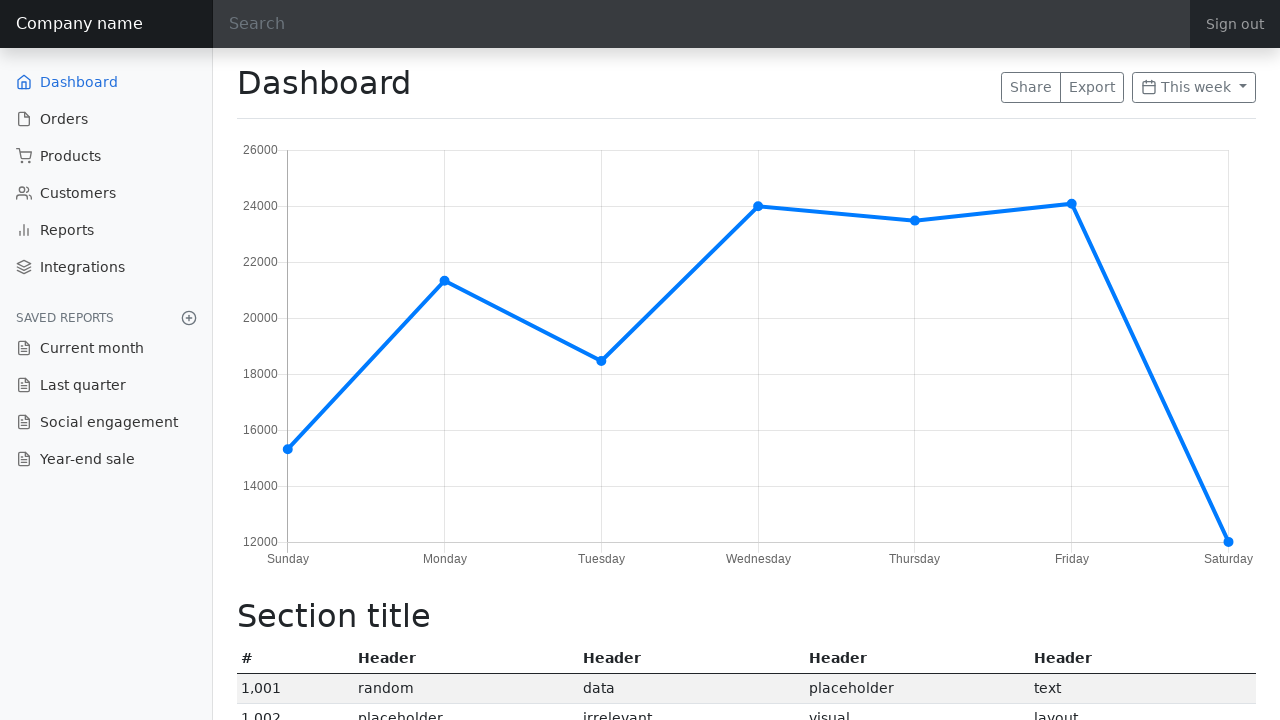

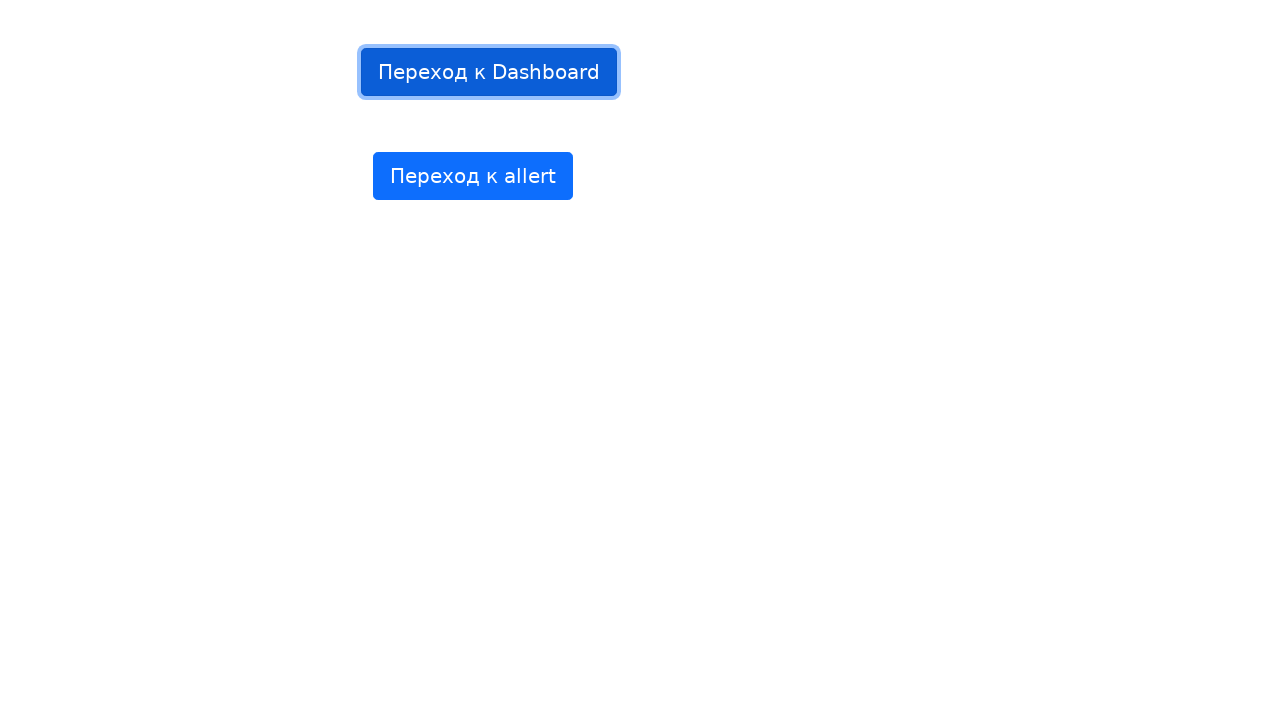